Tests clicking on a dynamic ID button on the UI Testing Playground site by navigating through the homepage and clicking a button with dynamic ID

Starting URL: http://uitestingplayground.com/

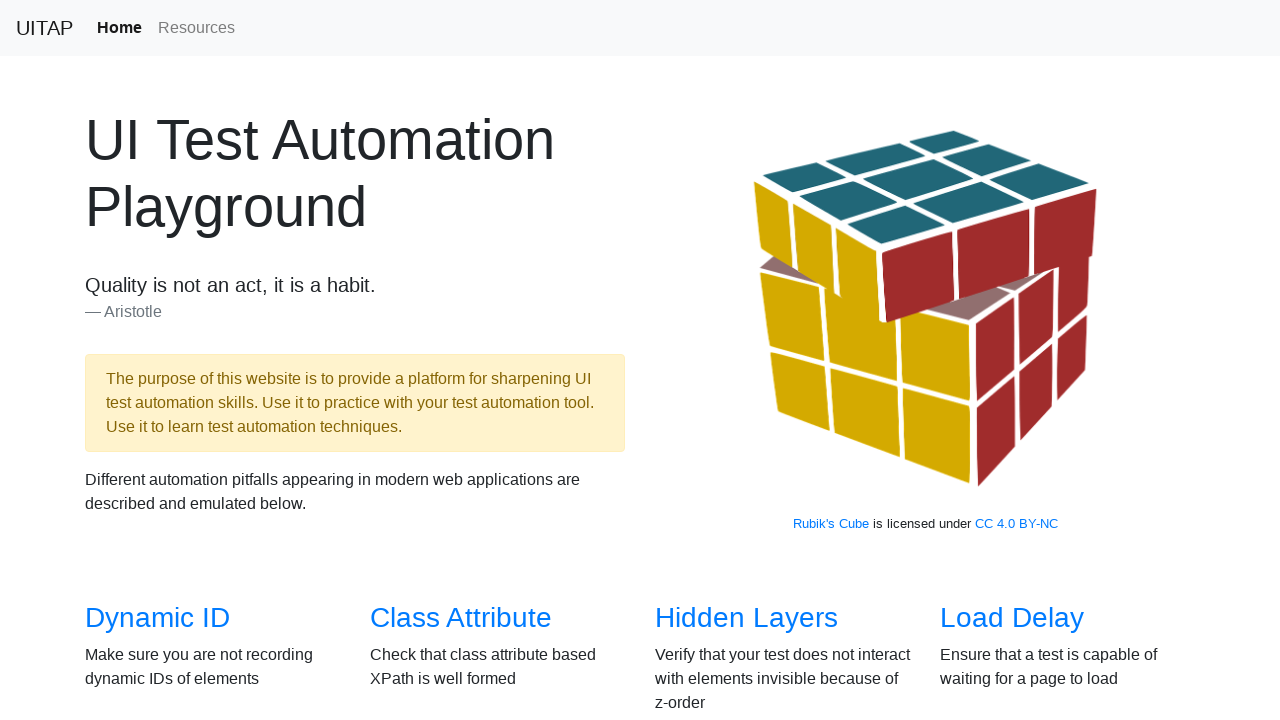

Clicked on the first link in the overview section at (158, 618) on xpath=//*[@id="overview"]/div/div[1]/div[1]/h3/a
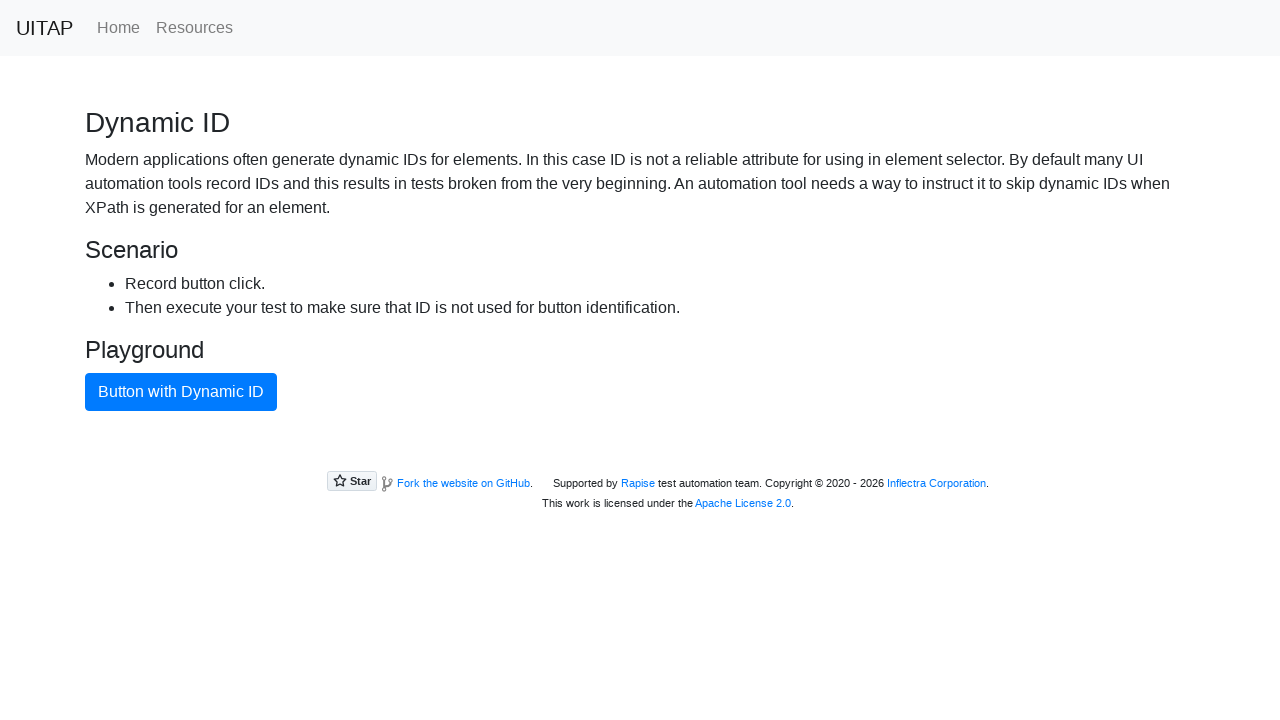

Clicked on the button with dynamic ID at (181, 392) on text=Button with Dynamic ID
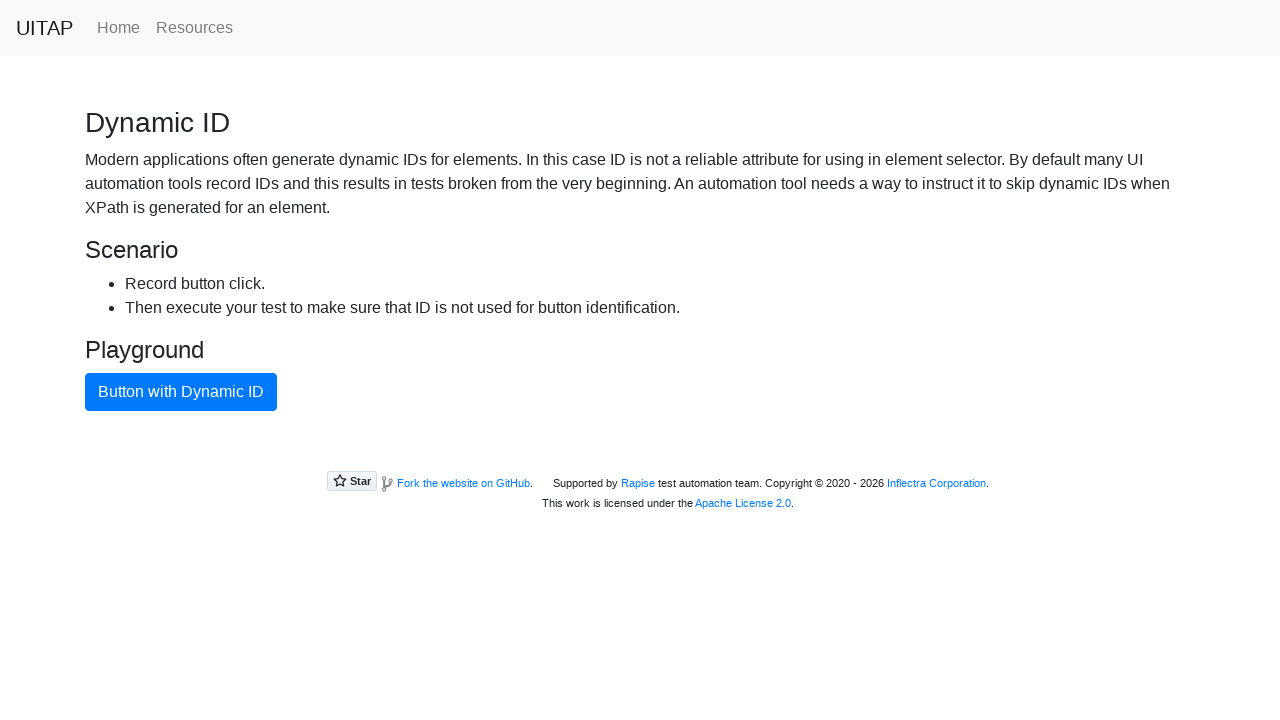

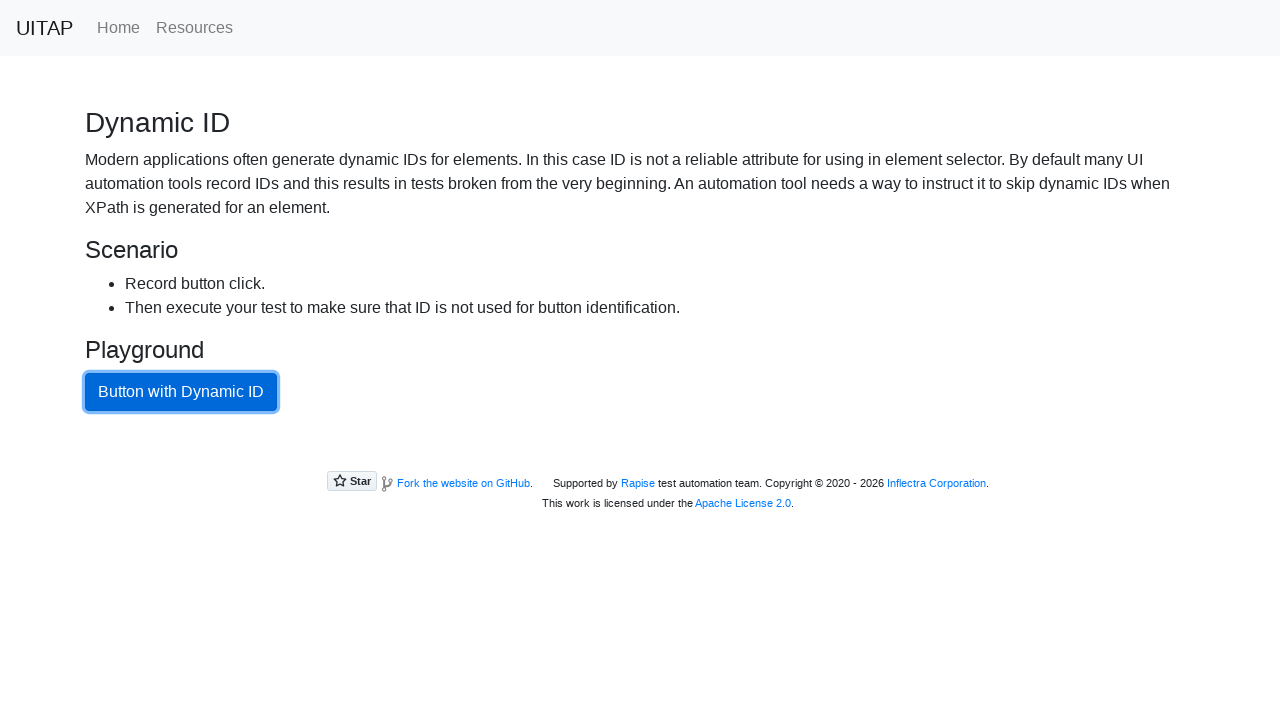